Tests jQuery UI custom dropdown selection by clicking to open the dropdown, waiting for items to load, and selecting "Medium" from the speed dropdown options.

Starting URL: http://jqueryui.com/resources/demos/selectmenu/default.html

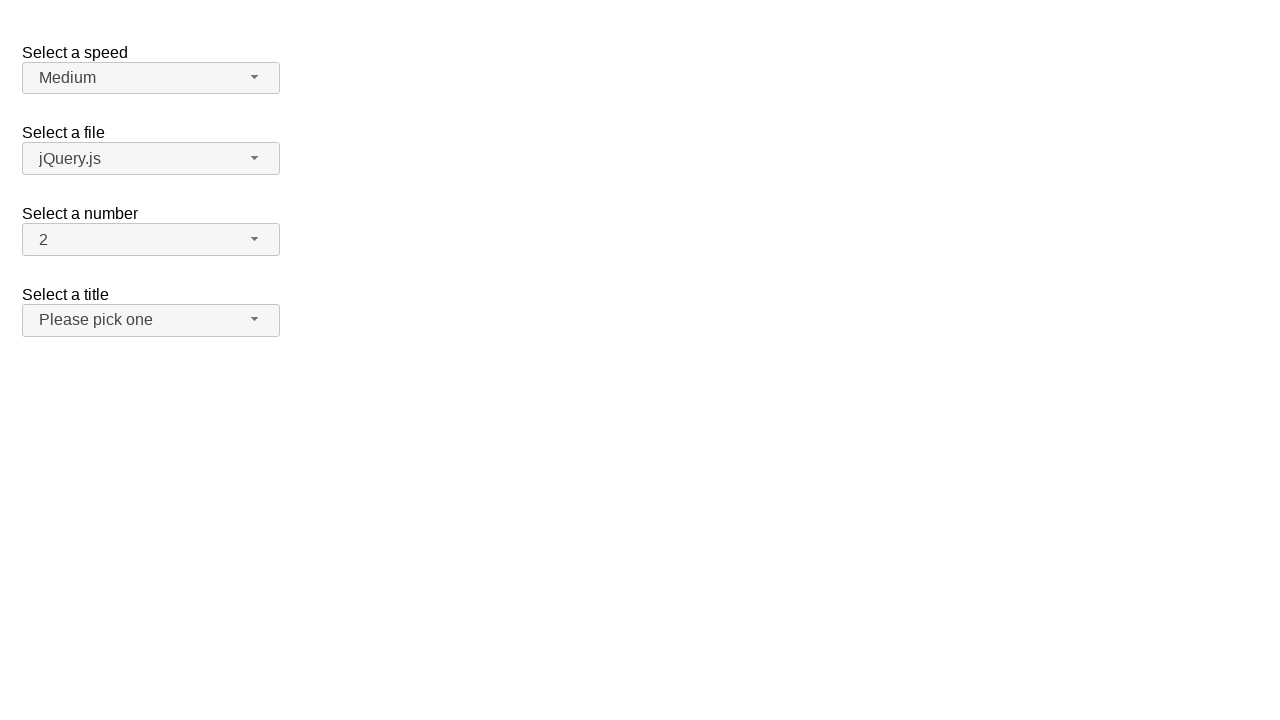

Clicked speed dropdown button to open it at (151, 78) on span#speed-button
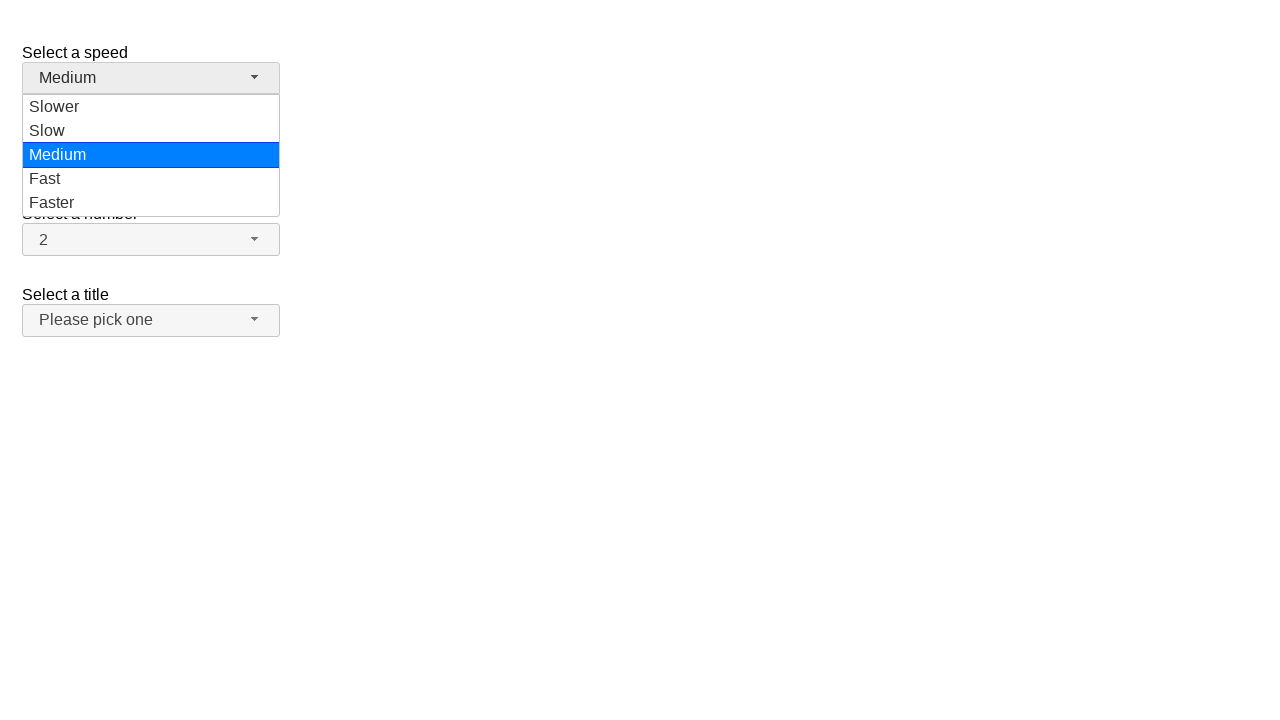

Dropdown items loaded and visible
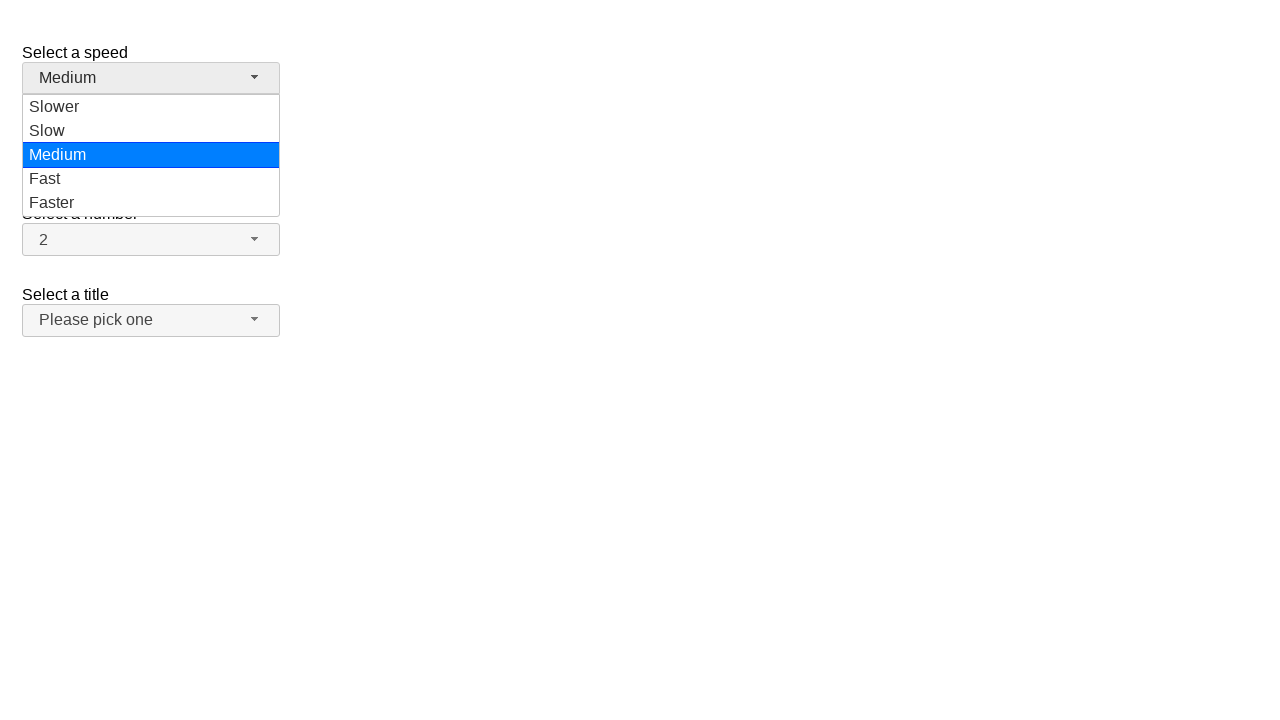

Selected 'Medium' from speed dropdown options at (151, 155) on ul#speed-menu div[role='option'] >> nth=2
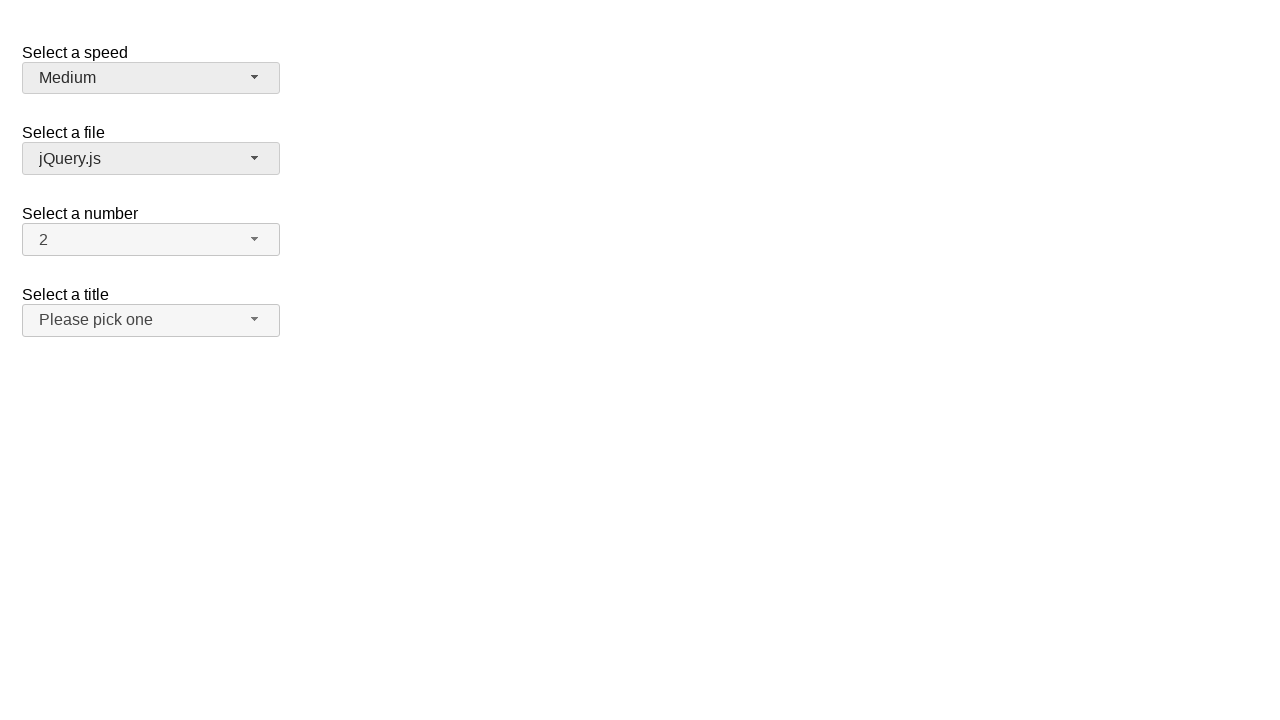

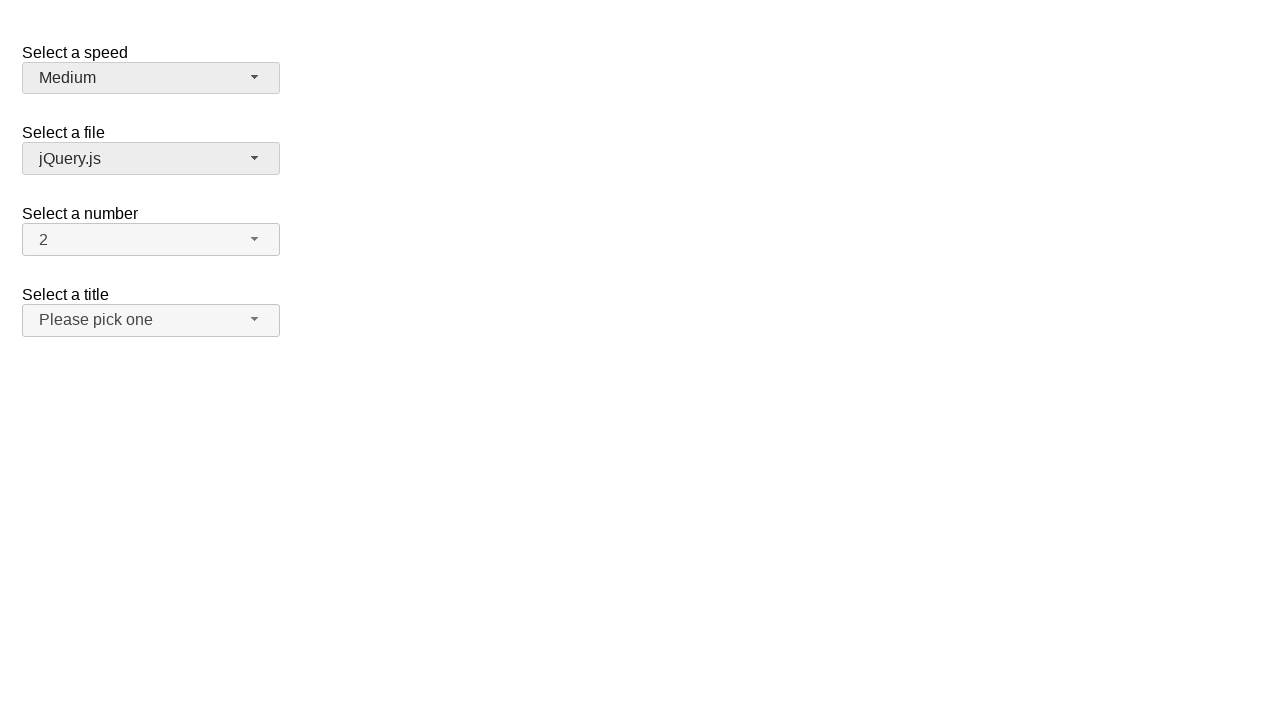